Tests that a todo item is removed when edited to an empty string

Starting URL: https://demo.playwright.dev/todomvc

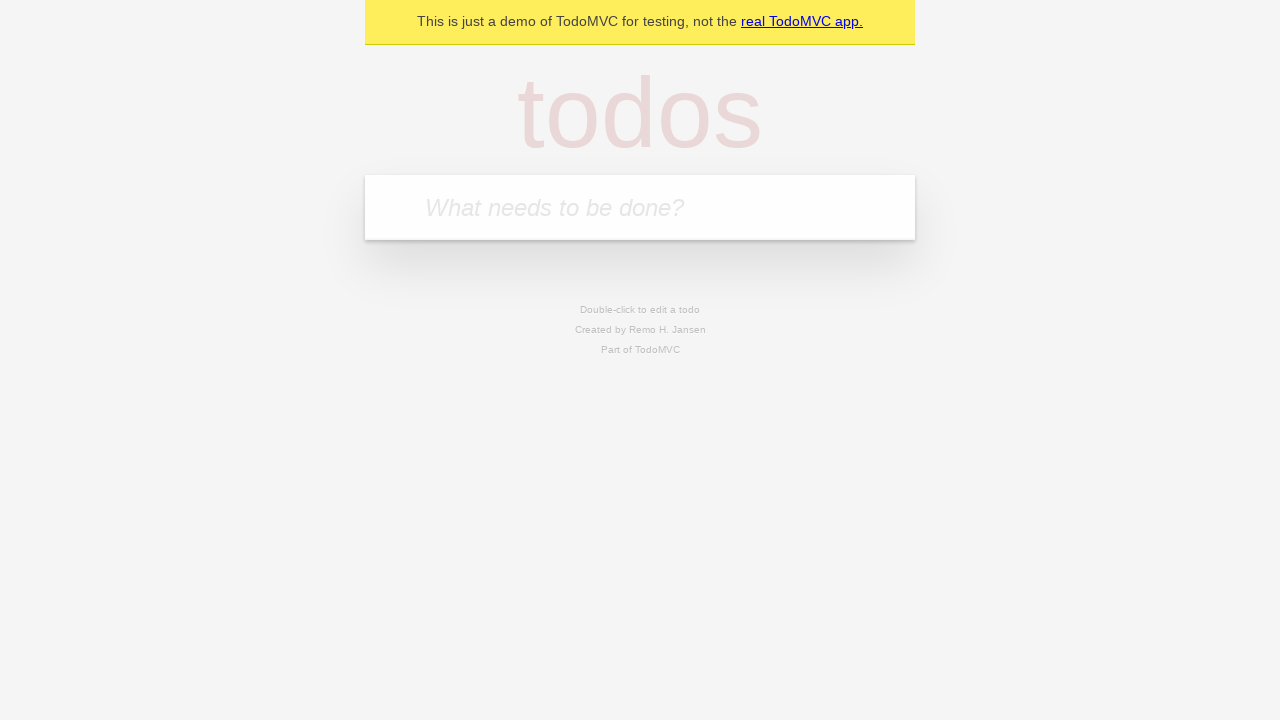

Filled input field with first todo 'buy some cheese' on internal:attr=[placeholder="What needs to be done?"i]
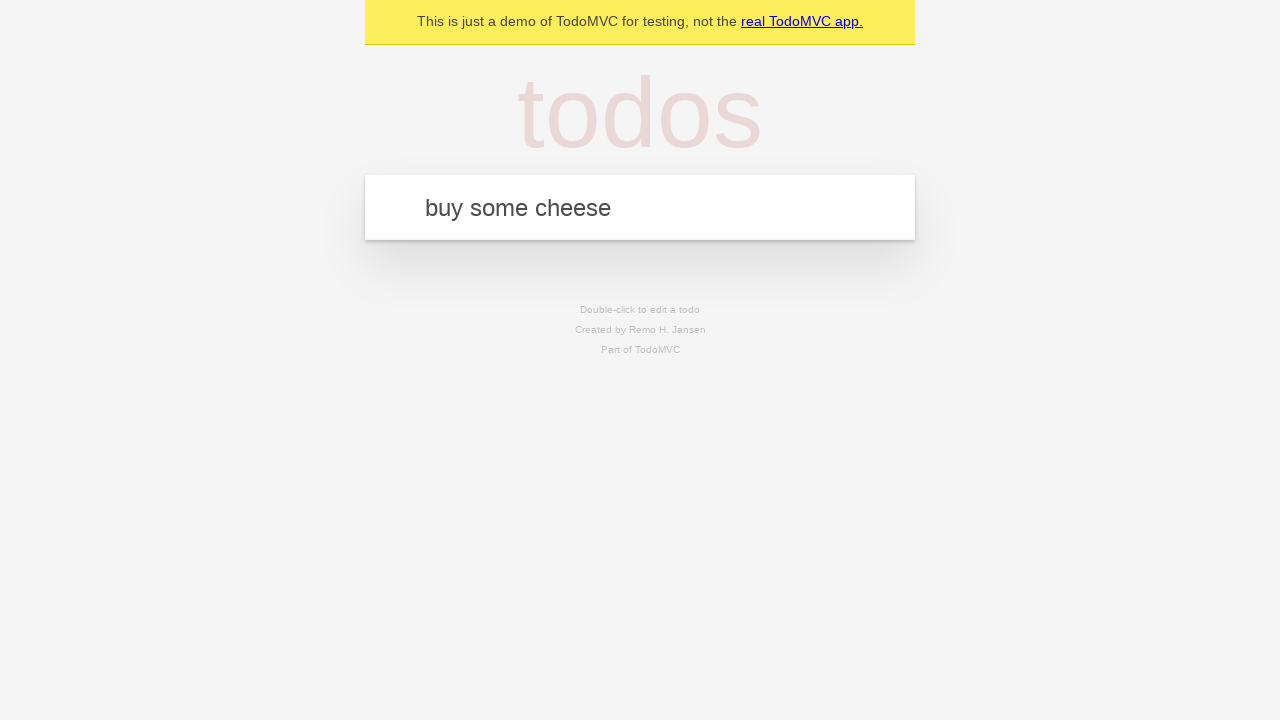

Pressed Enter to create first todo on internal:attr=[placeholder="What needs to be done?"i]
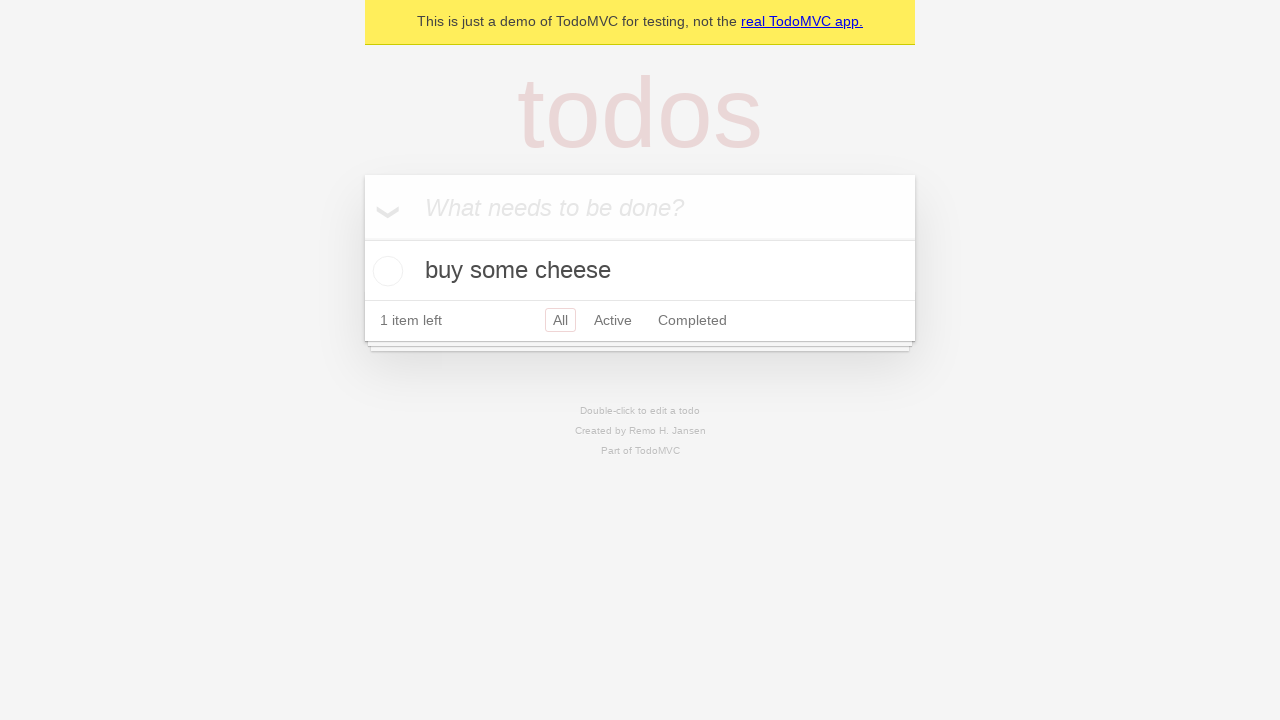

Filled input field with second todo 'feed the cat' on internal:attr=[placeholder="What needs to be done?"i]
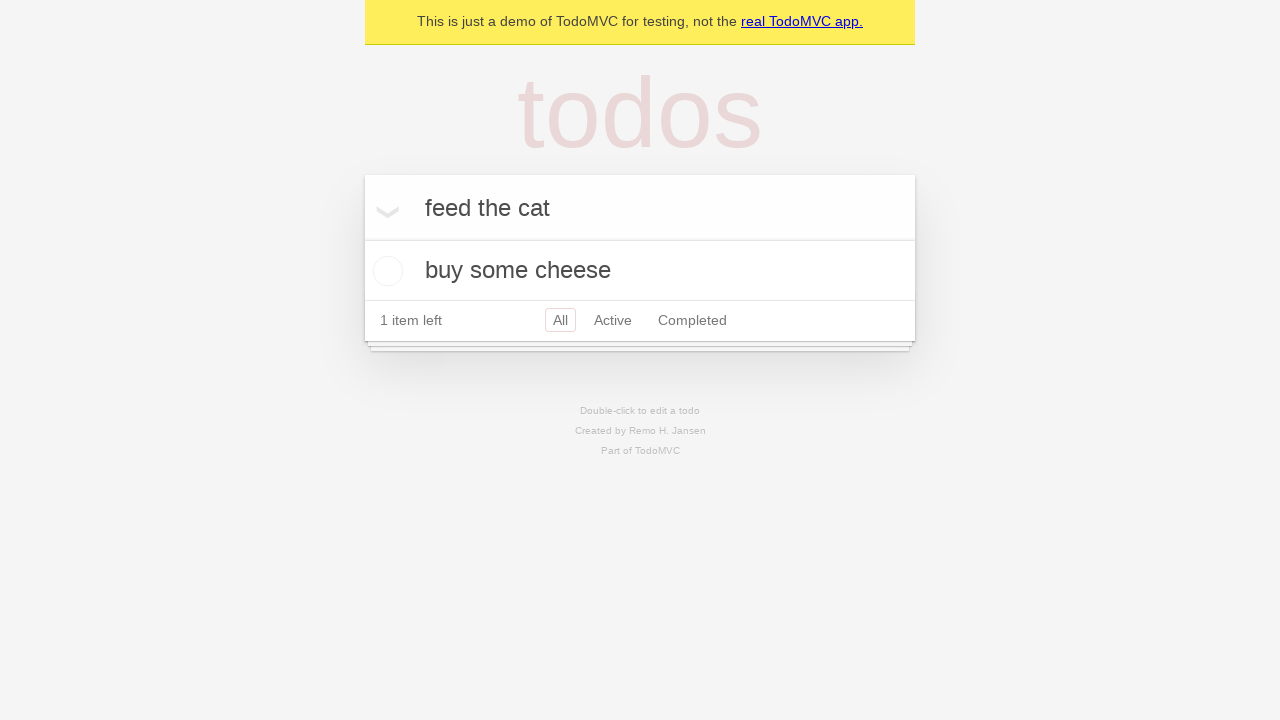

Pressed Enter to create second todo on internal:attr=[placeholder="What needs to be done?"i]
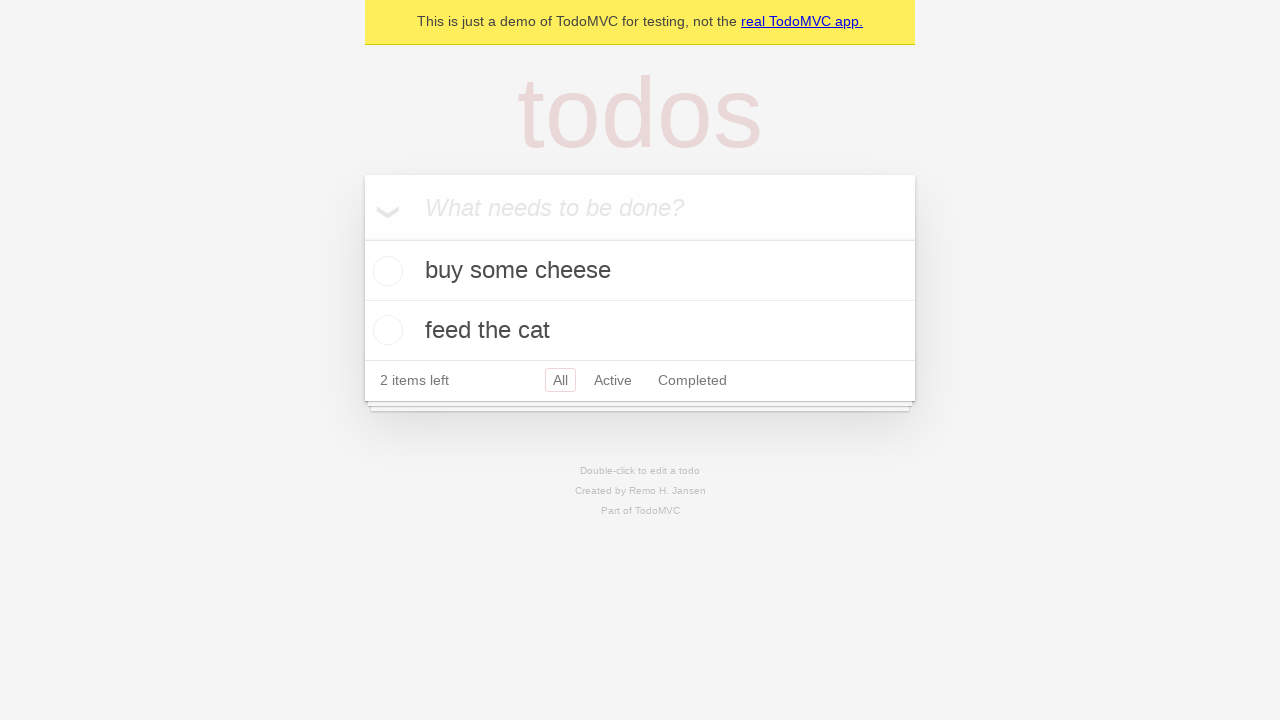

Filled input field with third todo 'book a doctors appointment' on internal:attr=[placeholder="What needs to be done?"i]
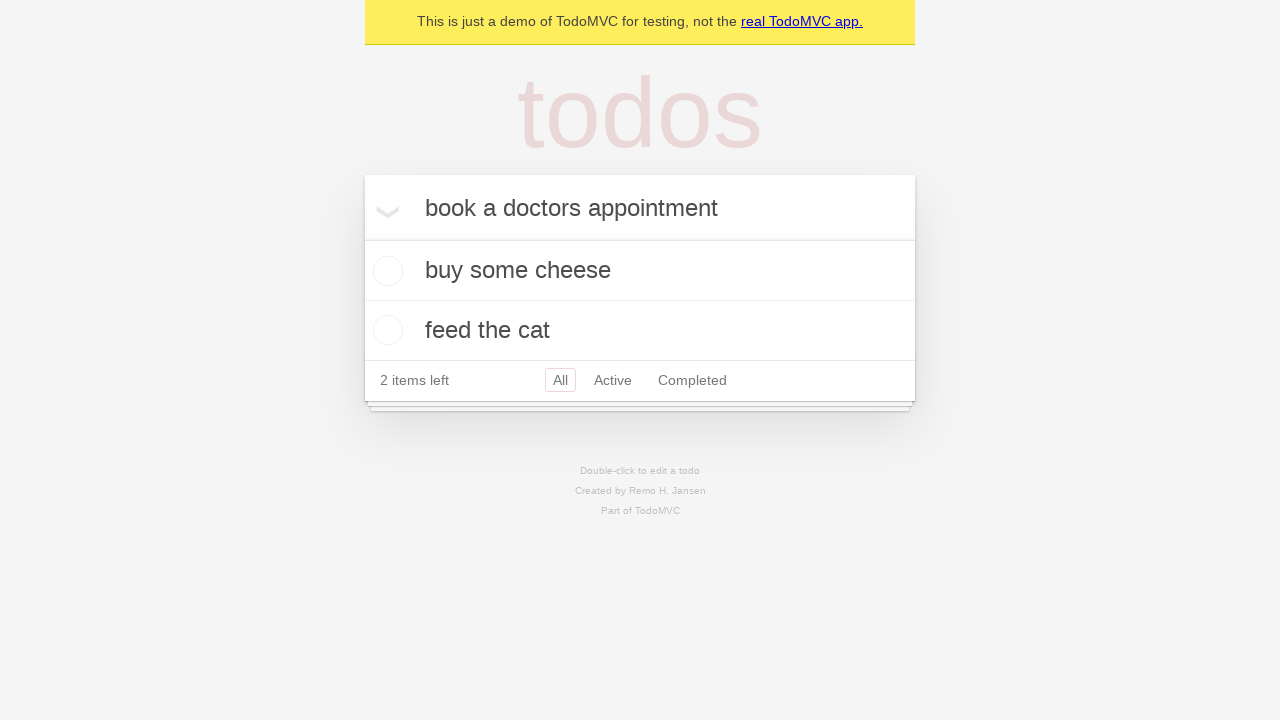

Pressed Enter to create third todo on internal:attr=[placeholder="What needs to be done?"i]
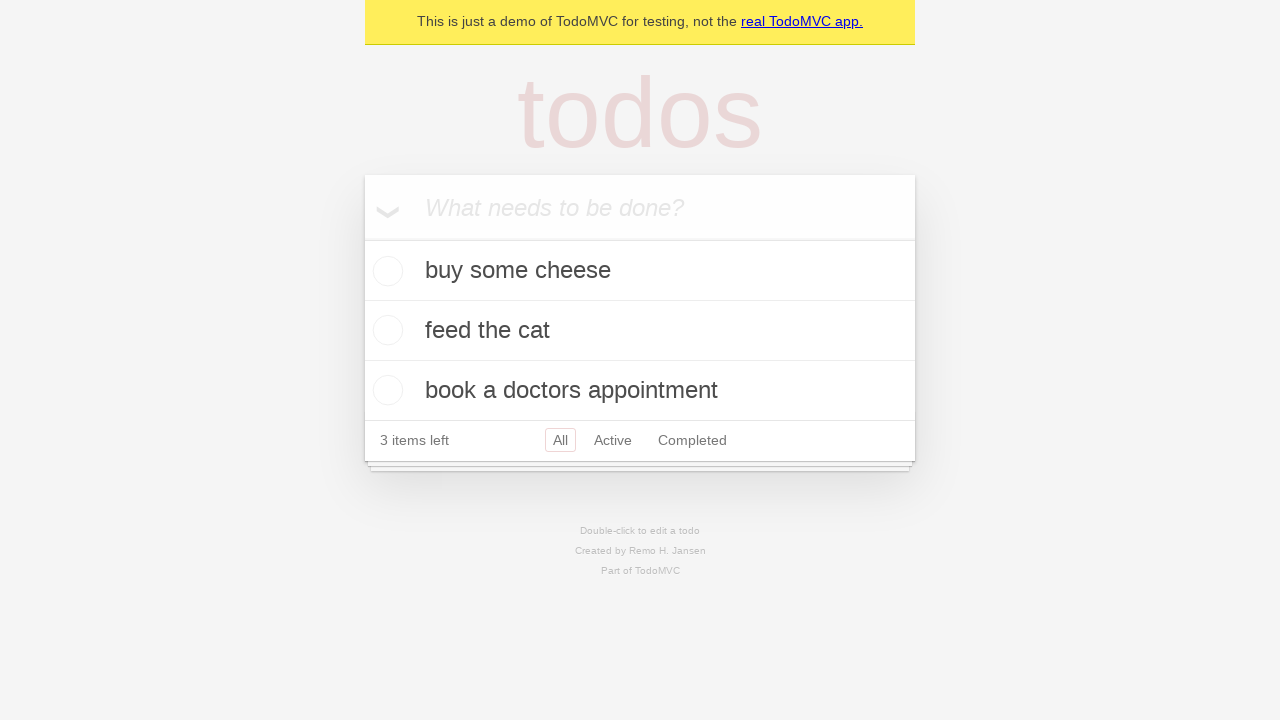

Double-clicked second todo item to enter edit mode at (640, 331) on internal:testid=[data-testid="todo-item"s] >> nth=1
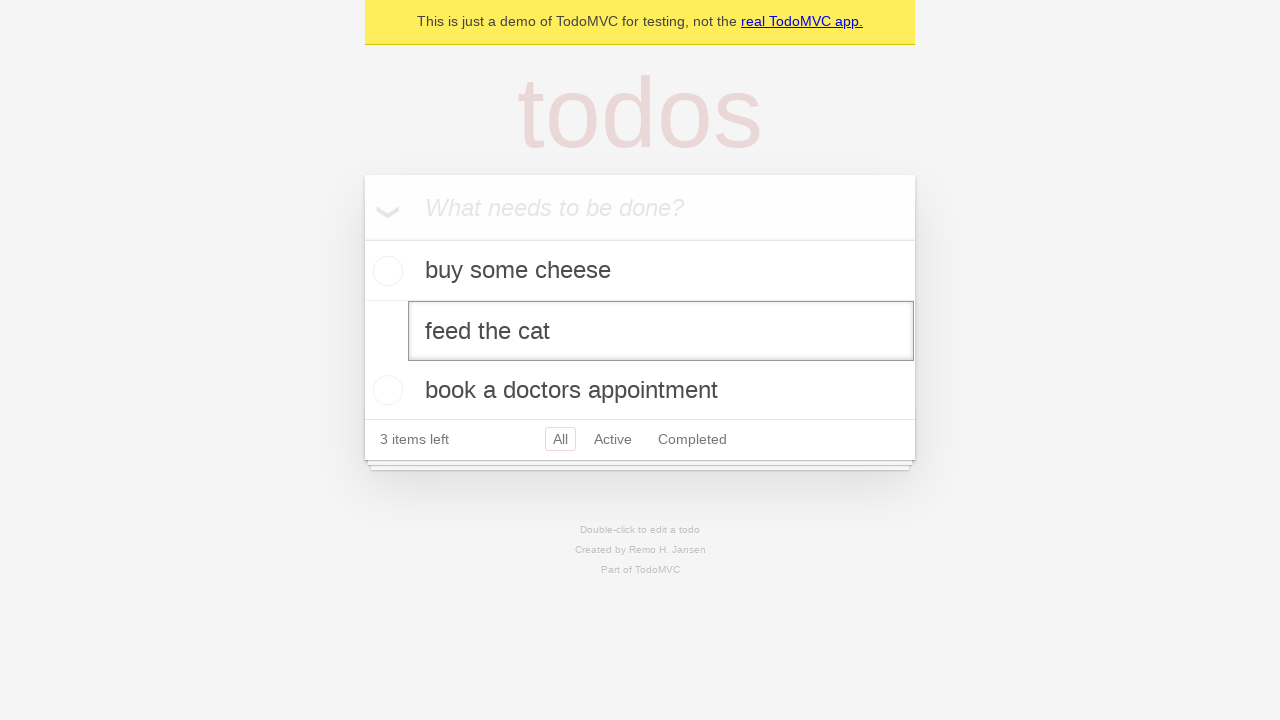

Cleared the text of the second todo item by filling with empty string on internal:testid=[data-testid="todo-item"s] >> nth=1 >> internal:role=textbox[nam
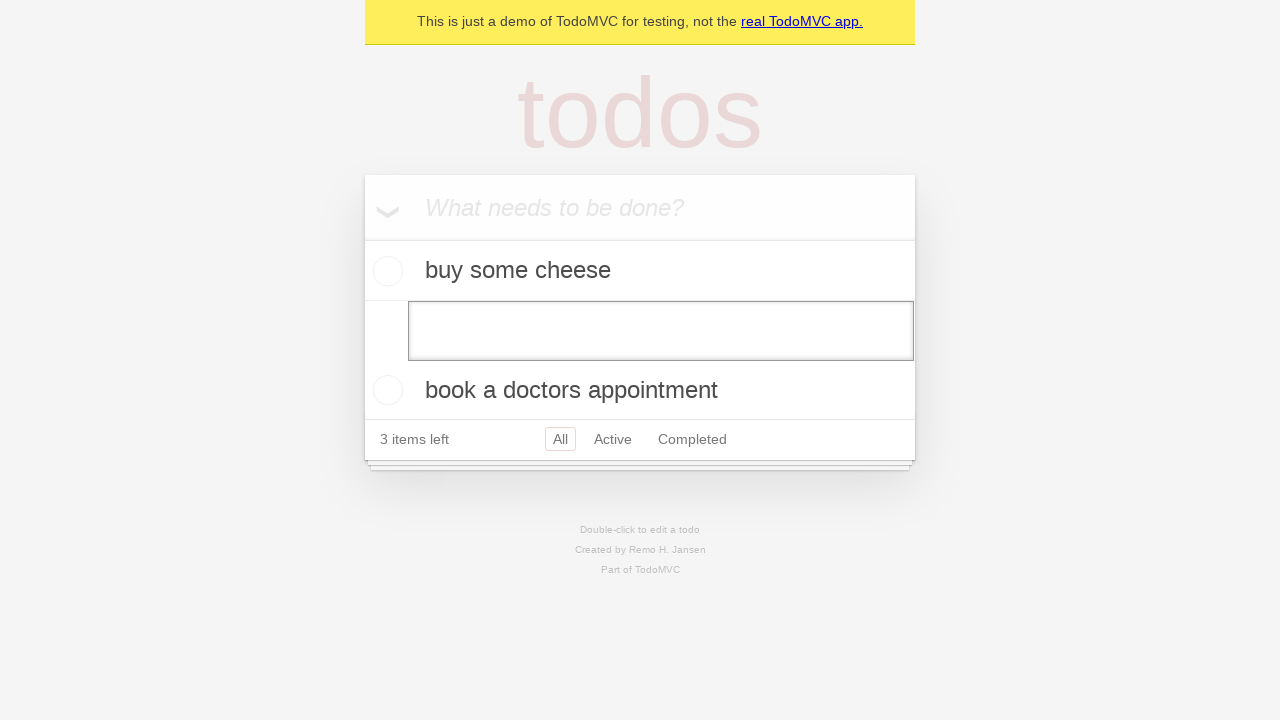

Pressed Enter to confirm empty edit, removing the todo item on internal:testid=[data-testid="todo-item"s] >> nth=1 >> internal:role=textbox[nam
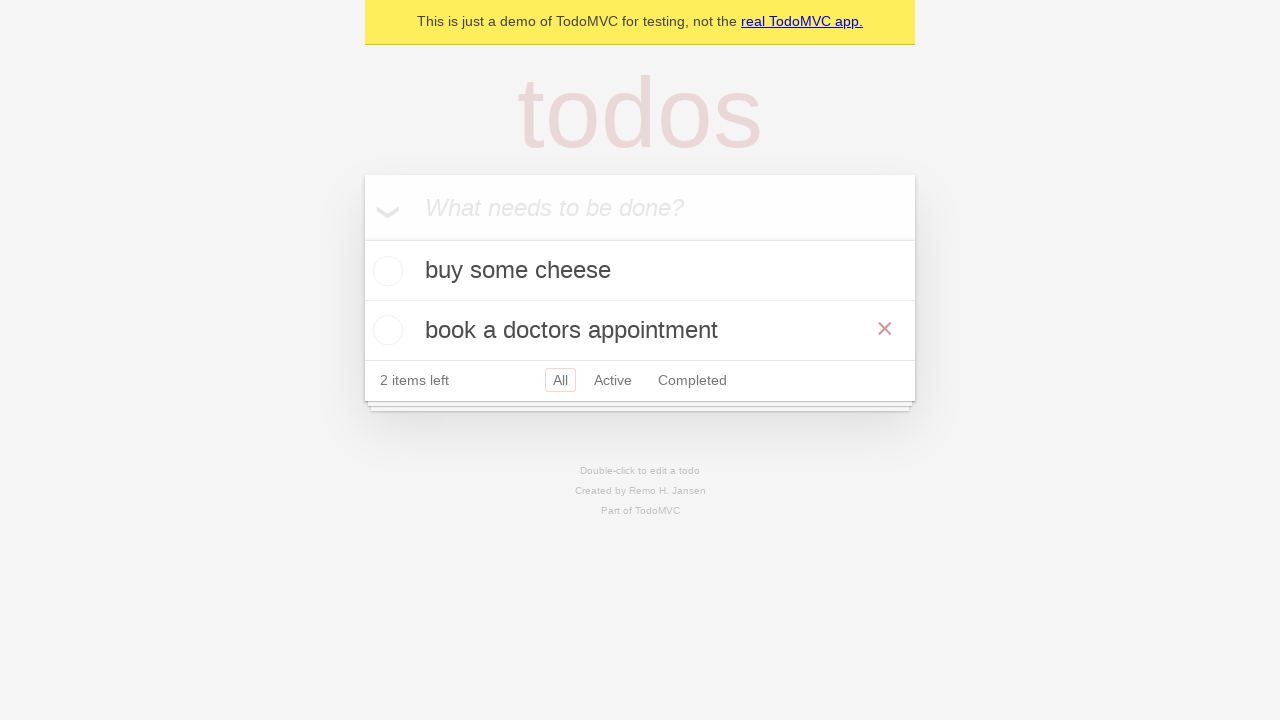

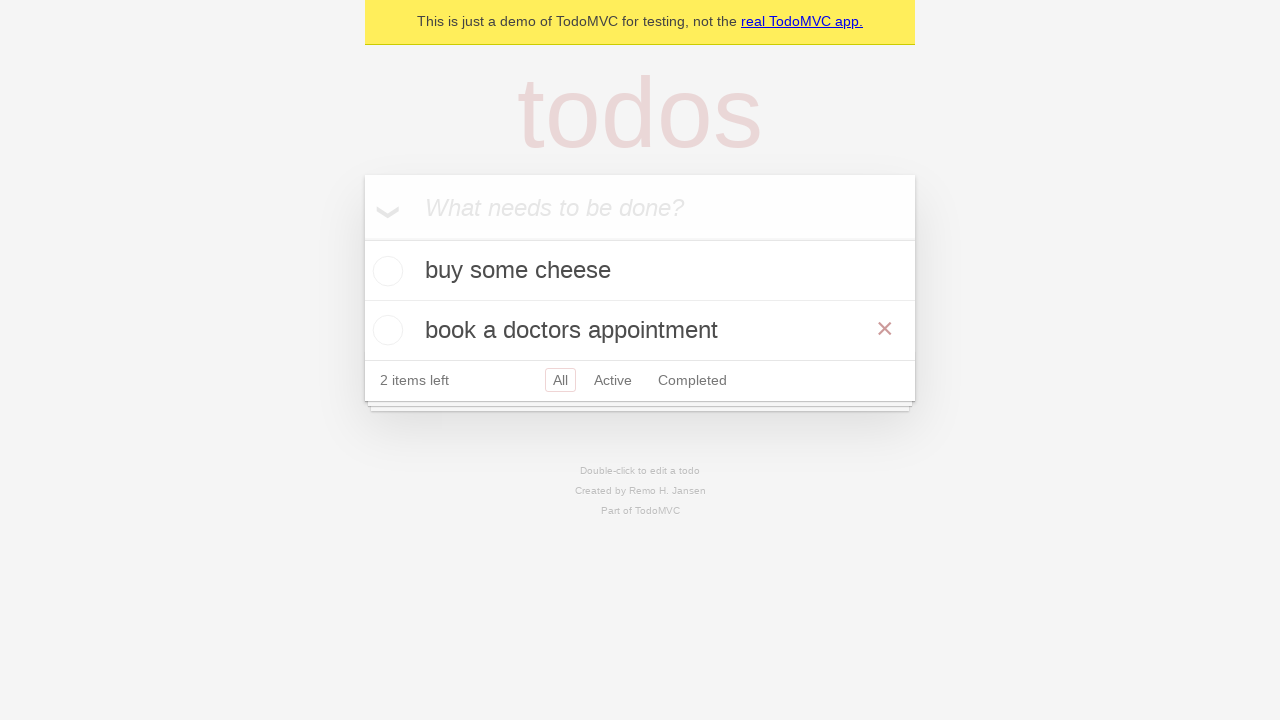